Tests React Semantic UI dropdown by selecting different user names from a selection dropdown

Starting URL: https://react.semantic-ui.com/maximize/dropdown-example-selection/

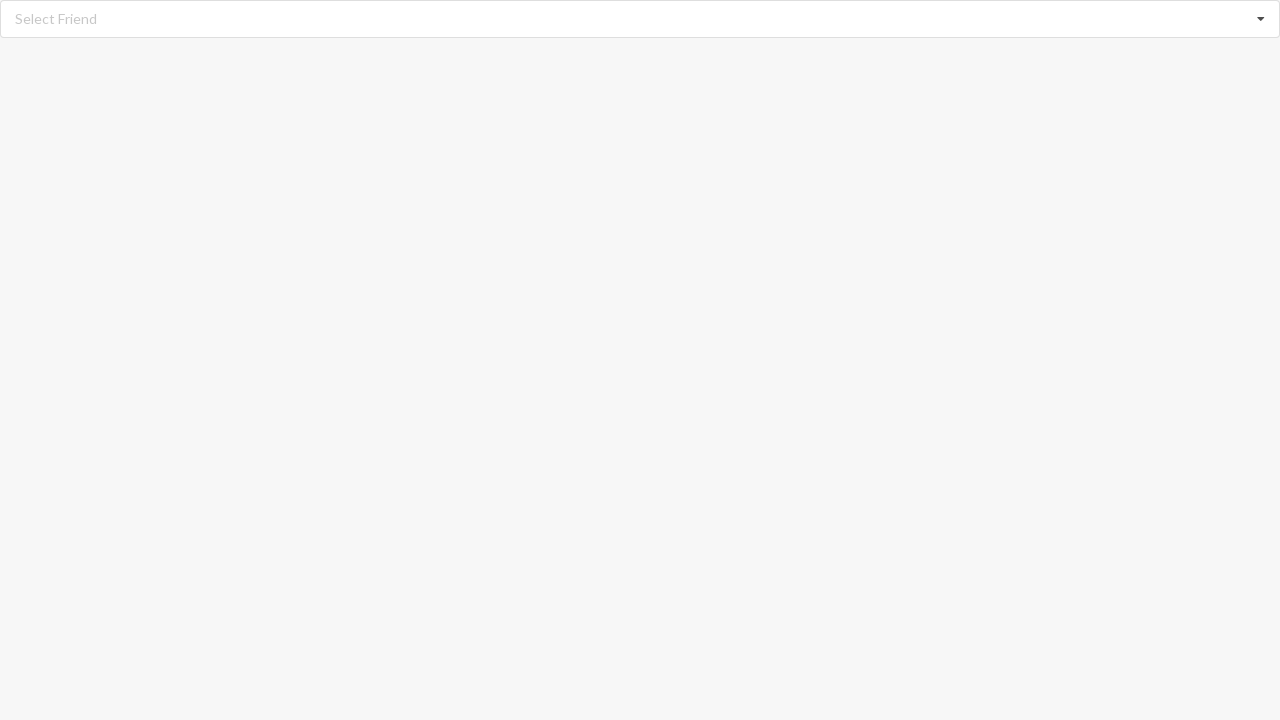

Clicked on dropdown to open selection menu at (640, 19) on div.ui.fluid.selection.dropdown
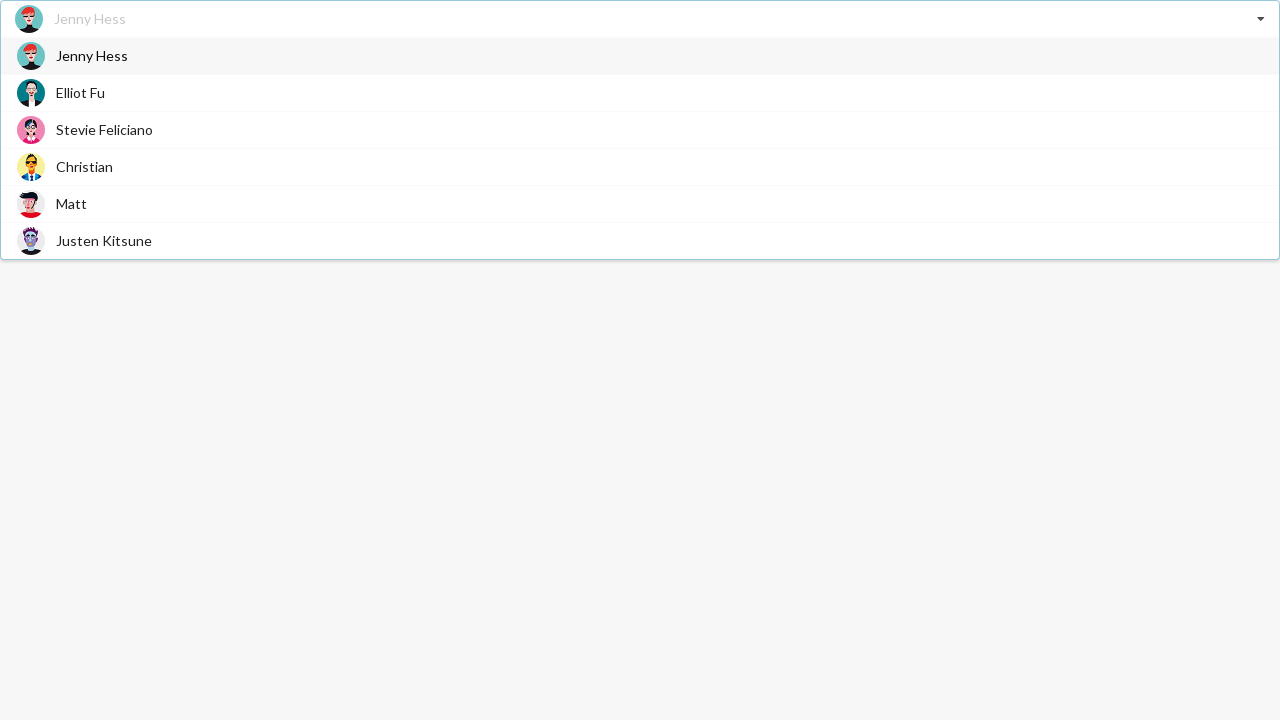

Selected 'Elliot Fu' from dropdown at (80, 92) on xpath=//div[@class='visible menu transition']/div/span[text()='Elliot Fu']
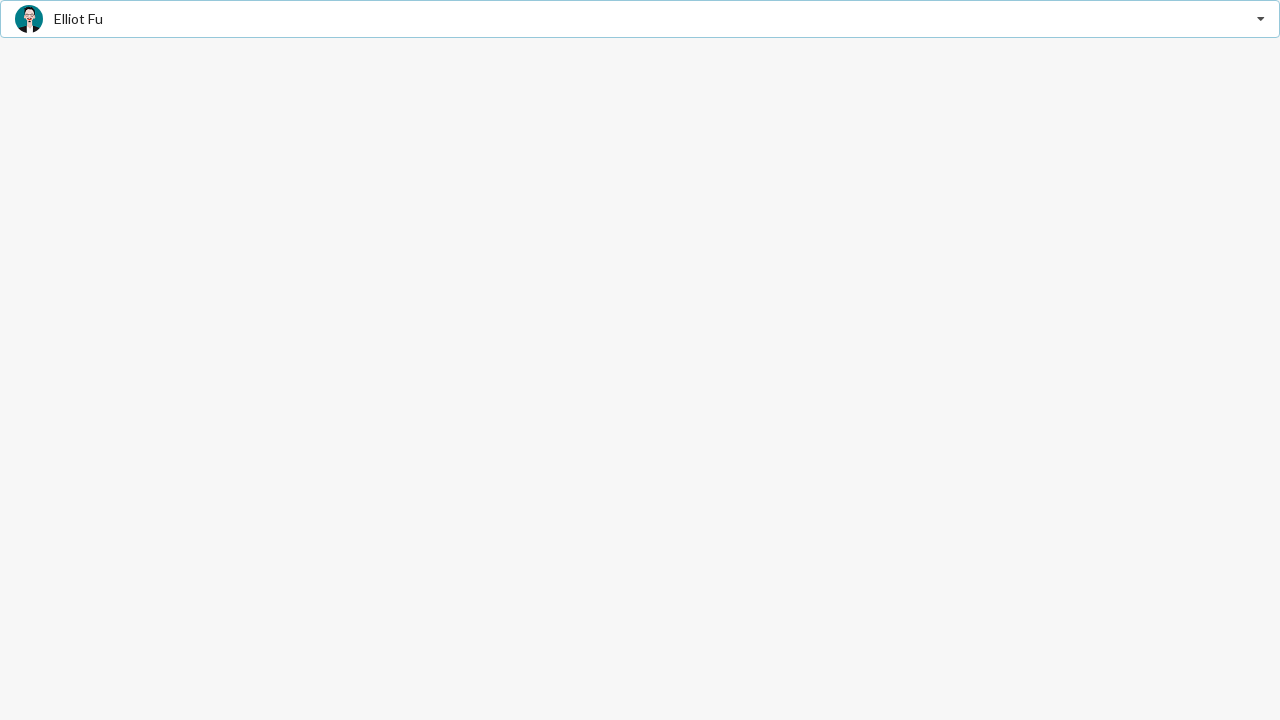

Clicked on dropdown to open selection menu at (640, 19) on div.ui.fluid.selection.dropdown
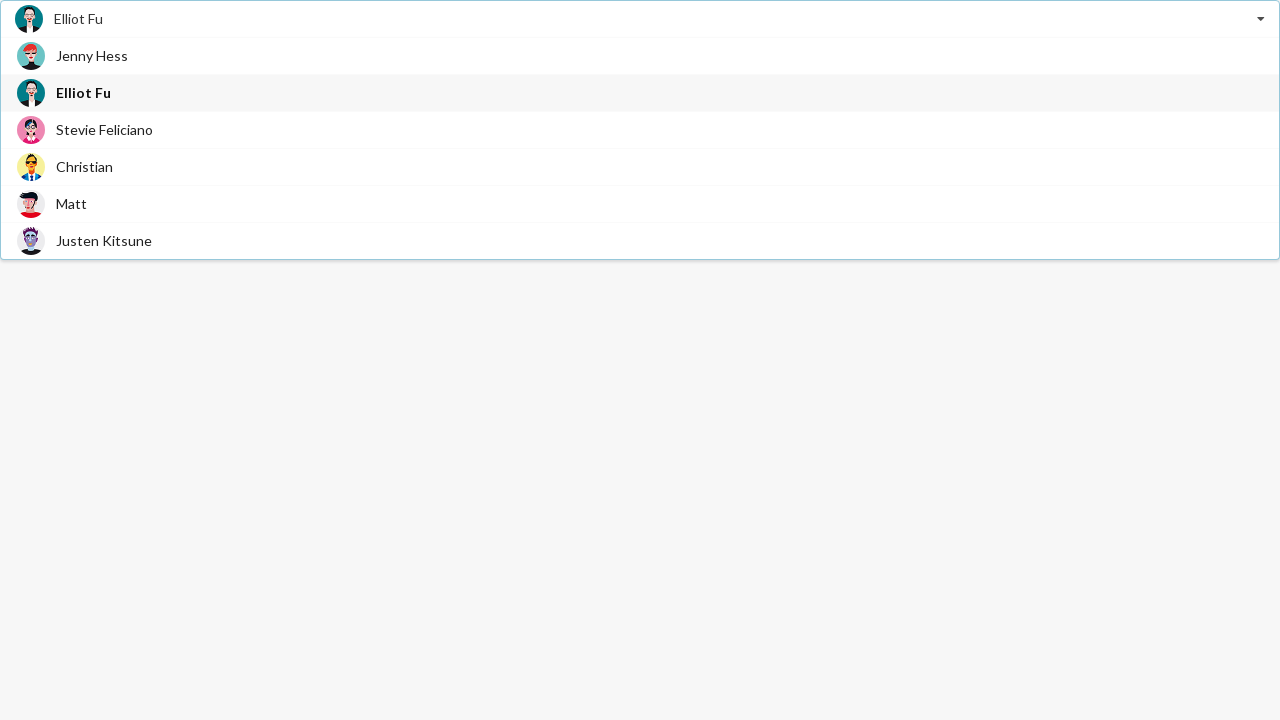

Selected 'Stevie Feliciano' from dropdown at (104, 130) on xpath=//div[@class='visible menu transition']/div/span[text()='Stevie Feliciano'
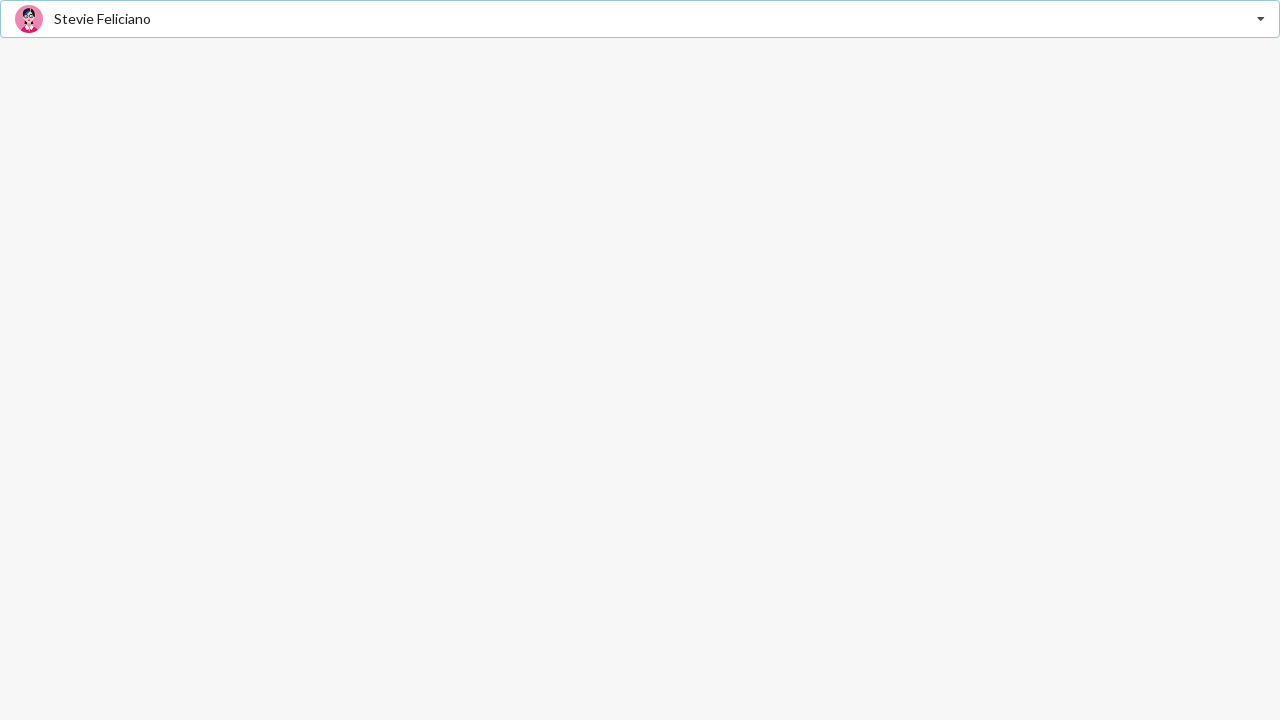

Clicked on dropdown to open selection menu at (640, 19) on div.ui.fluid.selection.dropdown
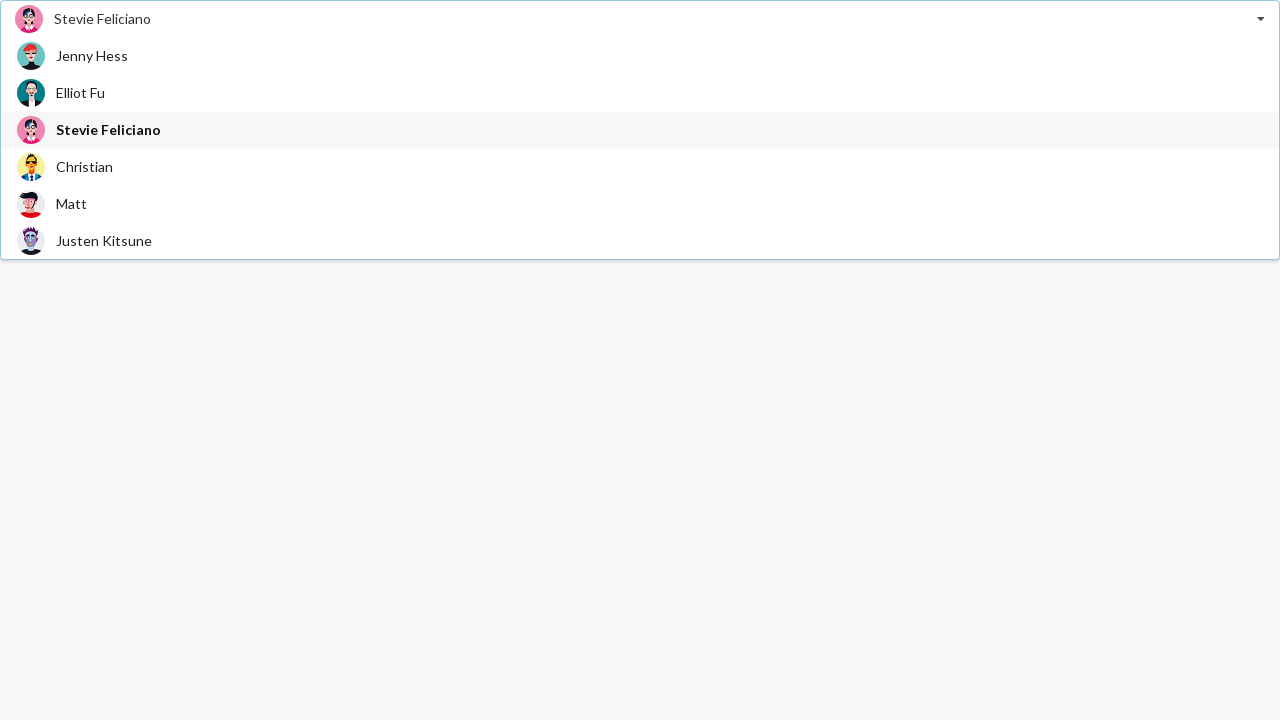

Selected 'Justen Kitsune' from dropdown at (104, 240) on xpath=//div[@class='visible menu transition']/div/span[text()='Justen Kitsune']
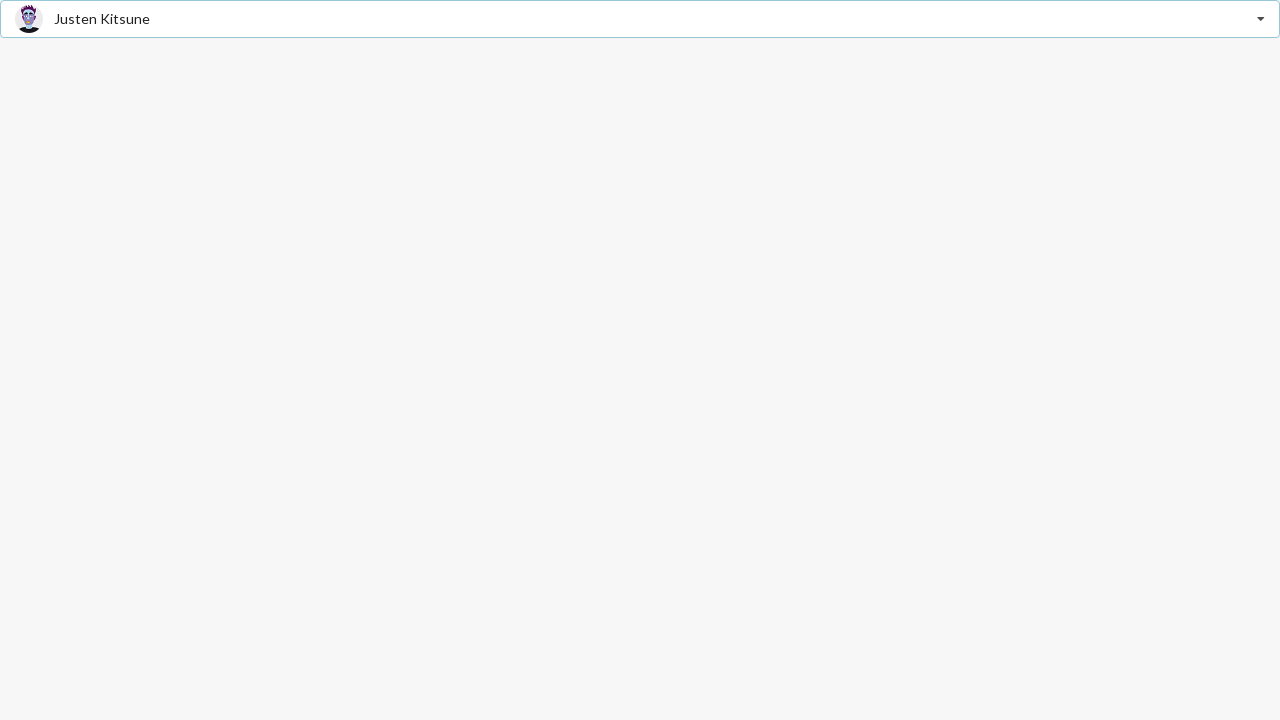

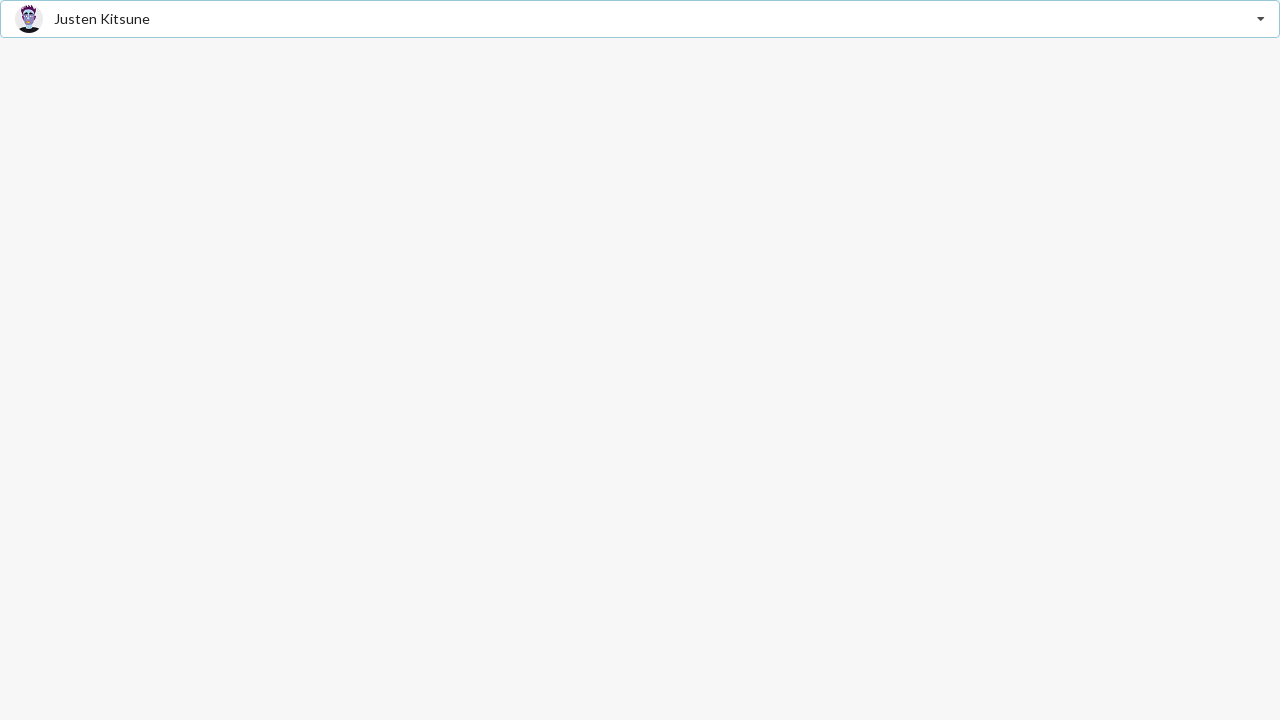